Tests the Home Loan EMI calculator by navigating to the home loan tab, entering loan amount, interest rate, and tenure, then verifying the calculated EMI, interest, and total payment amounts

Starting URL: https://emicalculator.net/

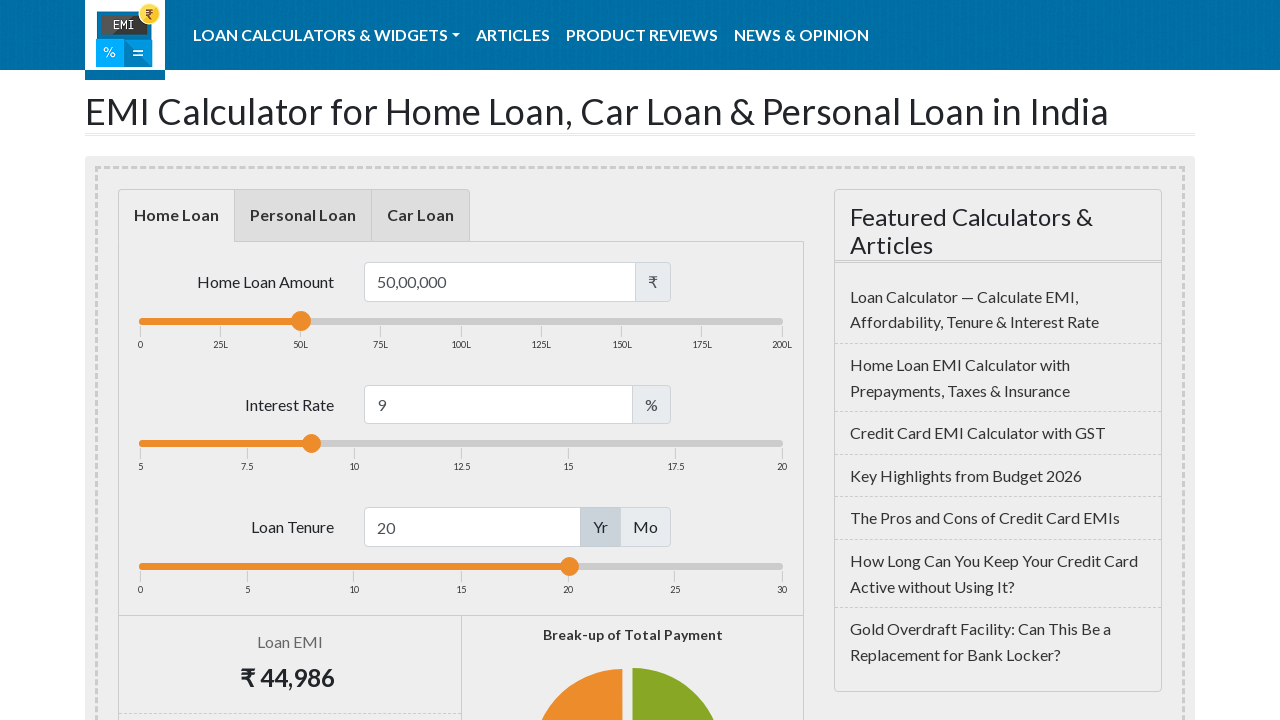

Clicked on Home Loan tab at (176, 216) on //*[@id="home-loan"]/a
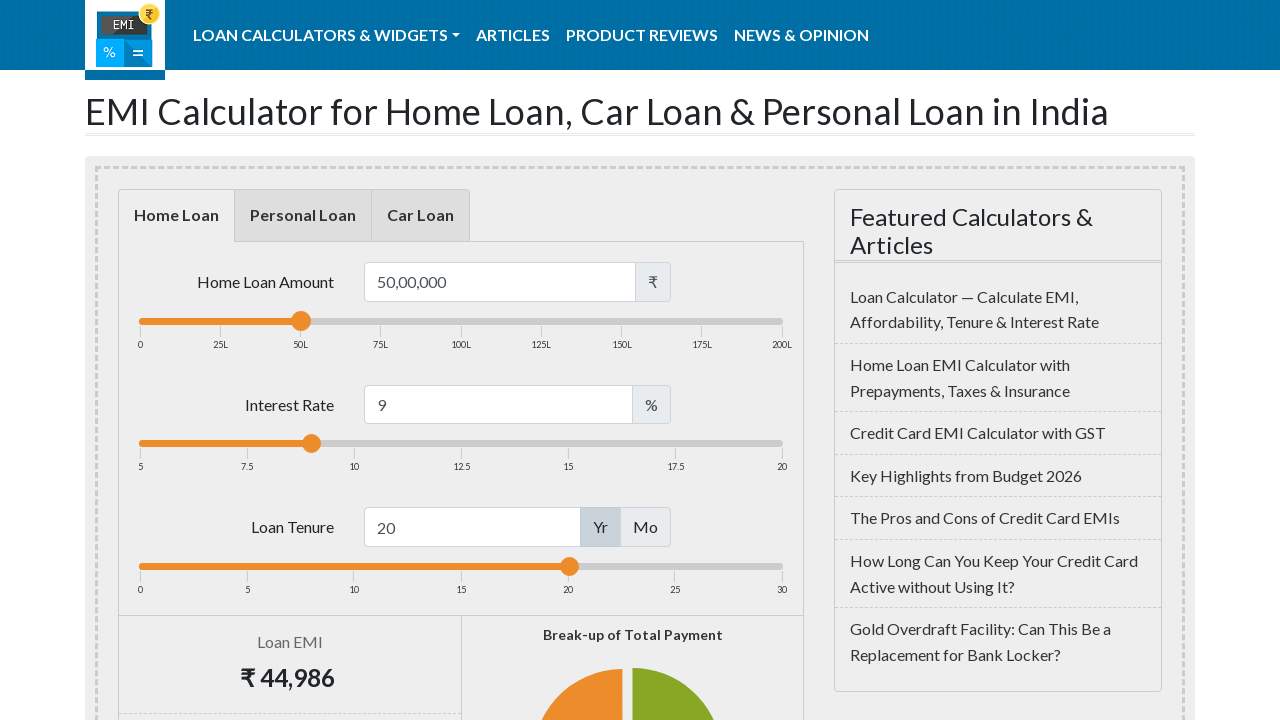

Located loan amount input field
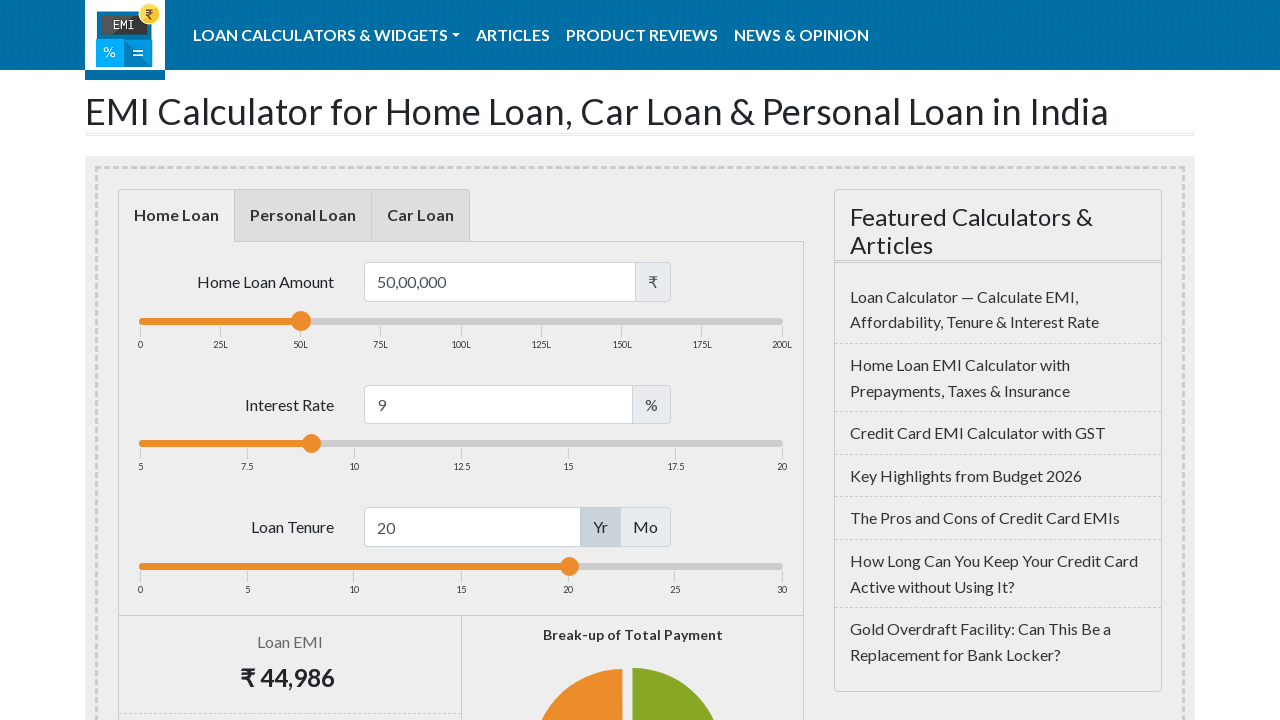

Clicked on loan amount input field at (500, 282) on #loanamount
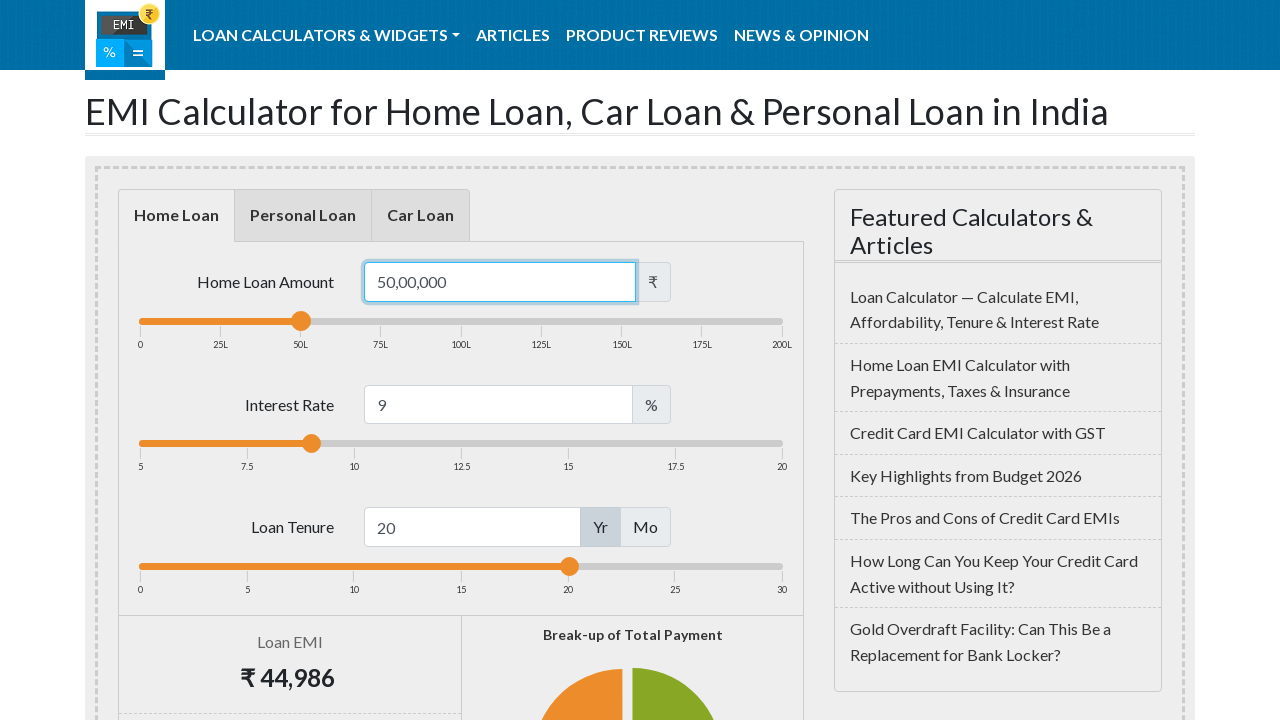

Selected all text in loan amount field on #loanamount
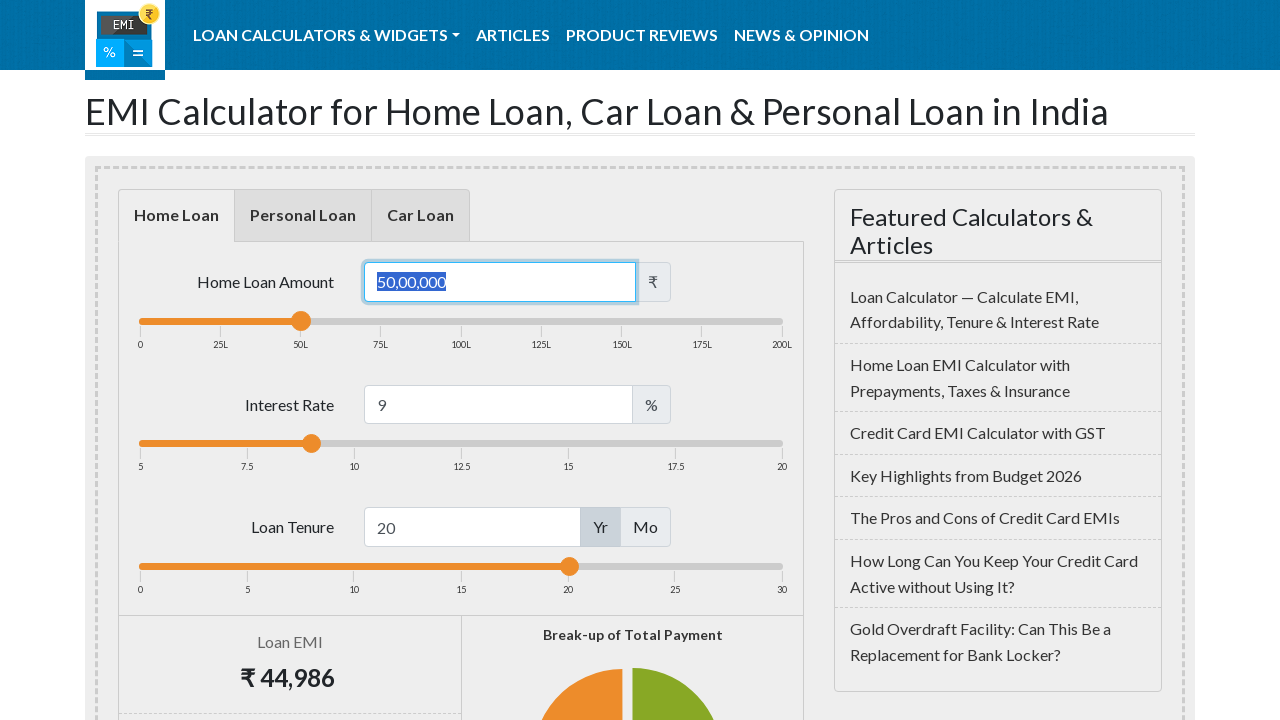

Deleted existing text in loan amount field on #loanamount
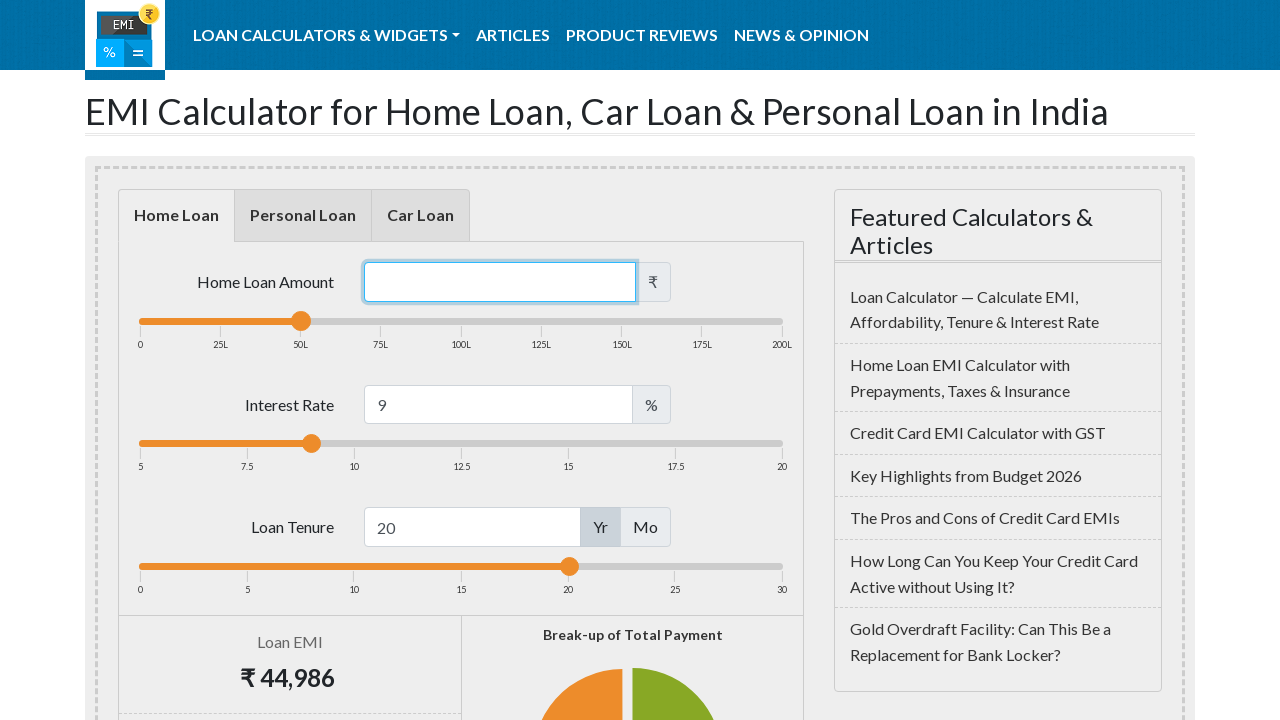

Entered loan amount of 100000 on #loanamount
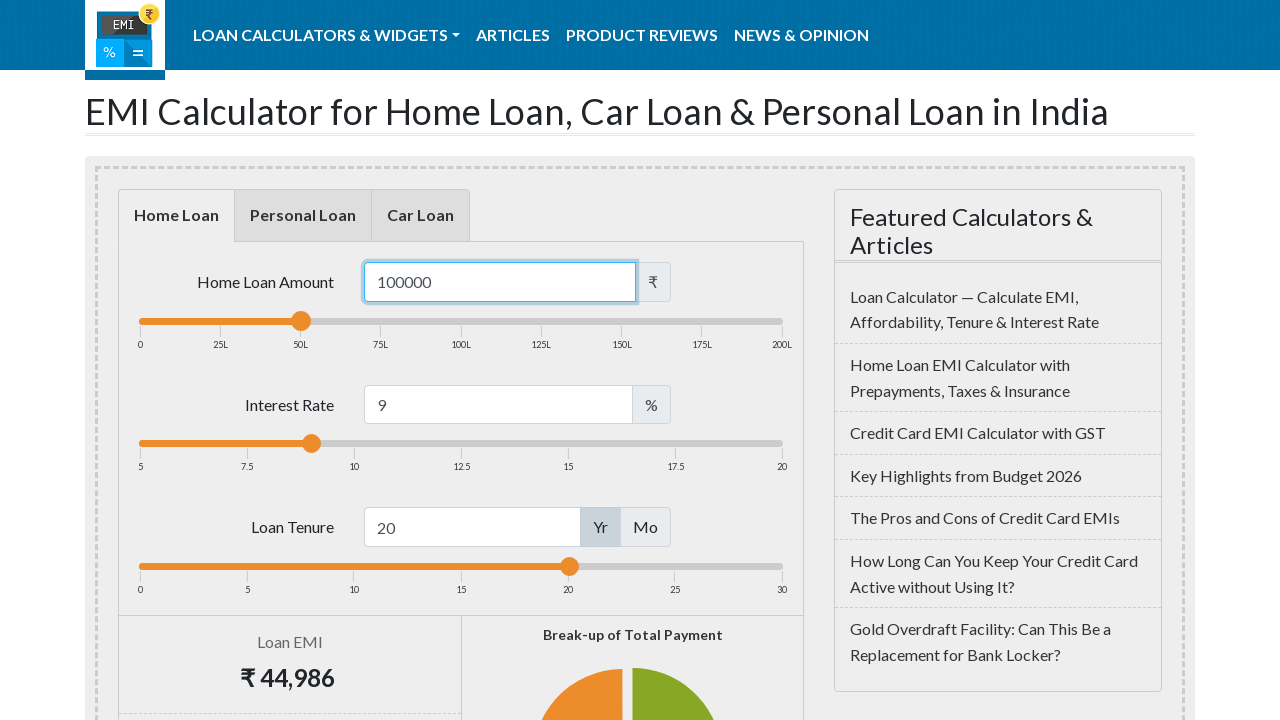

Located loan interest input field
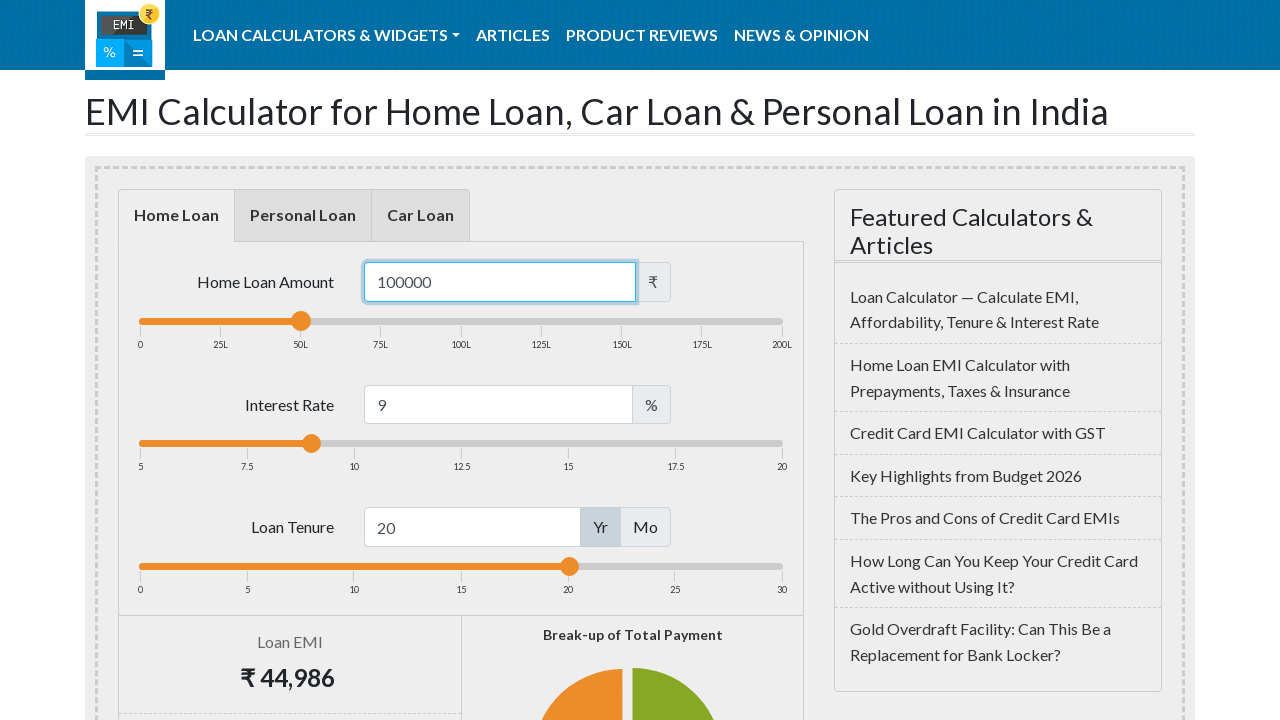

Clicked on loan interest input field at (498, 404) on #loaninterest
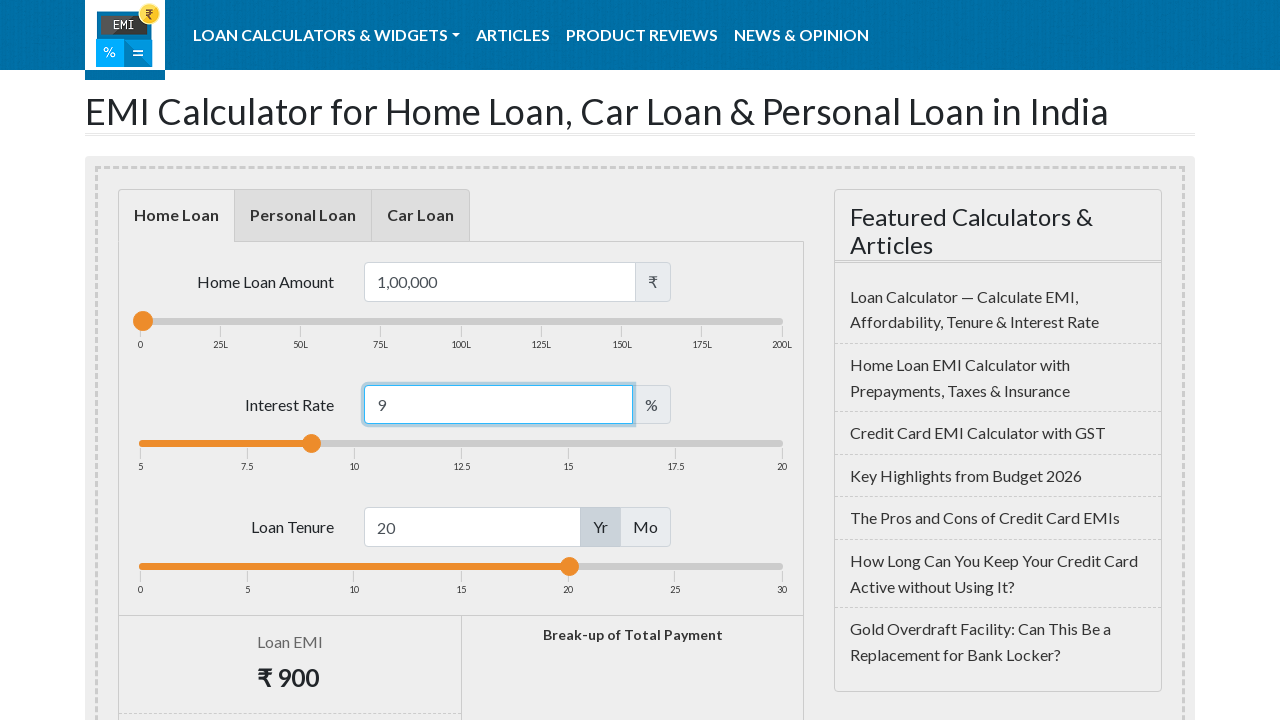

Selected all text in loan interest field on #loaninterest
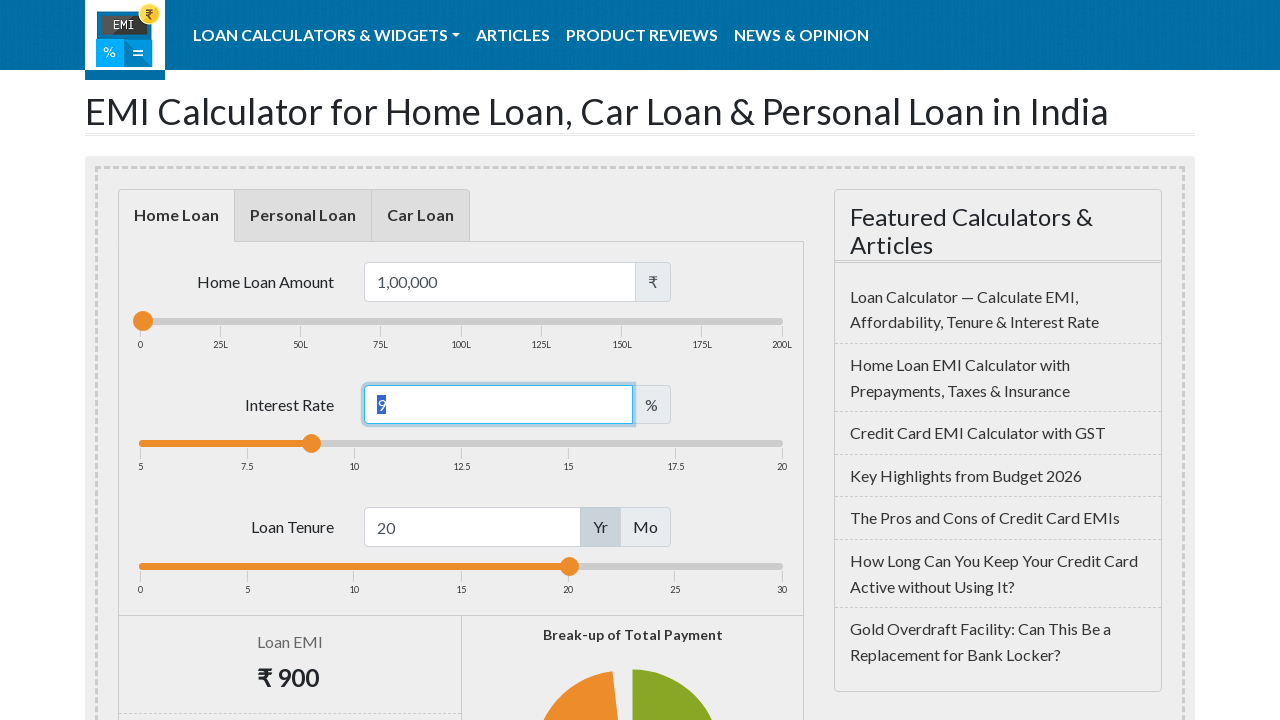

Deleted existing text in loan interest field on #loaninterest
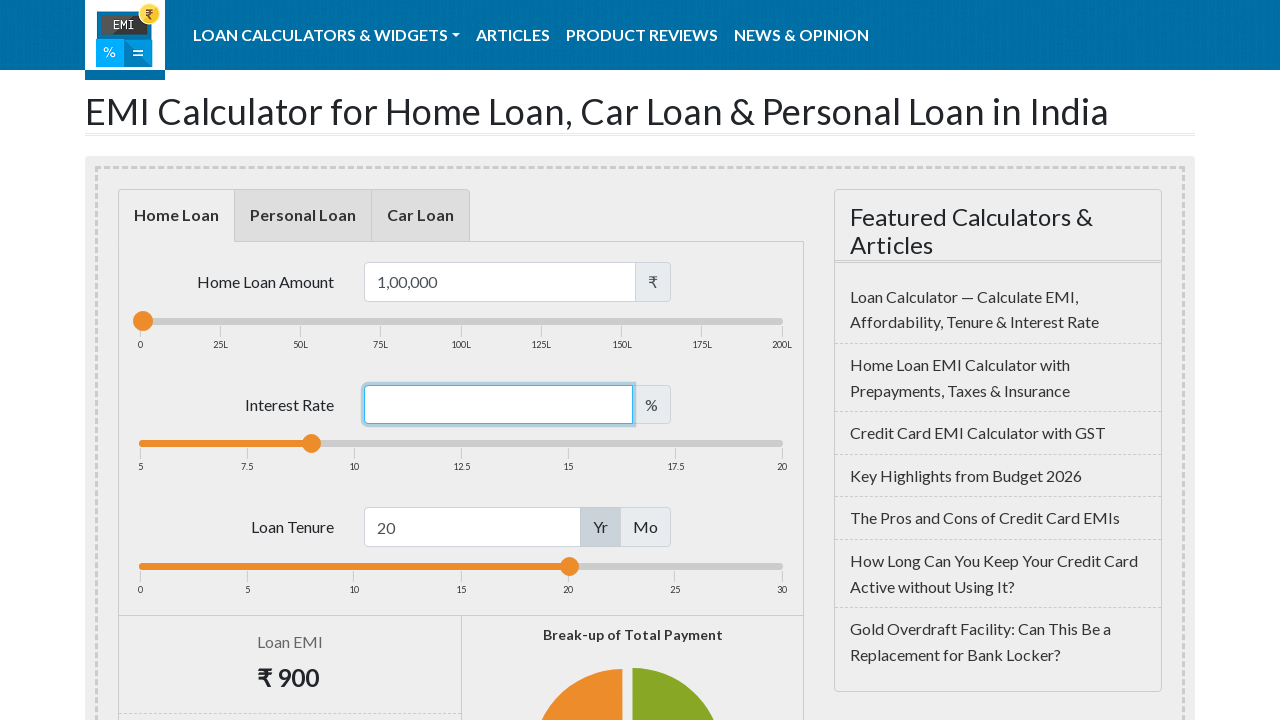

Entered interest rate of 9.5% on #loaninterest
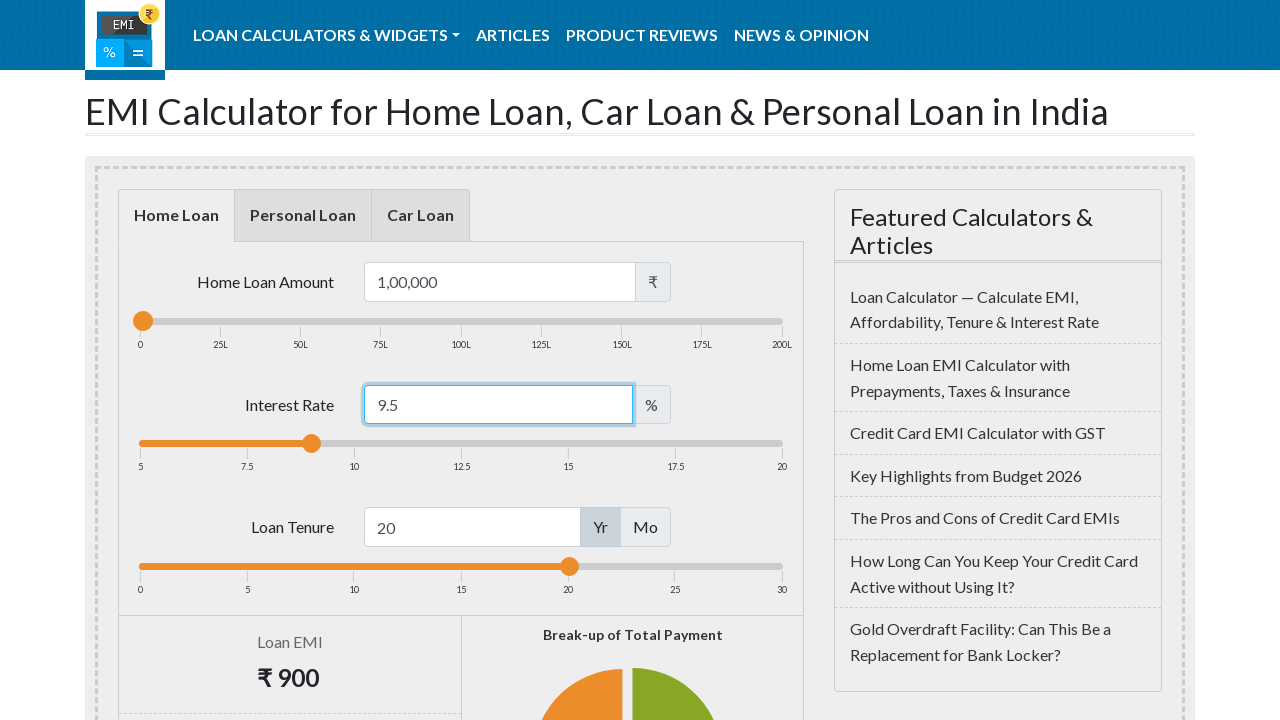

Located loan tenure input field
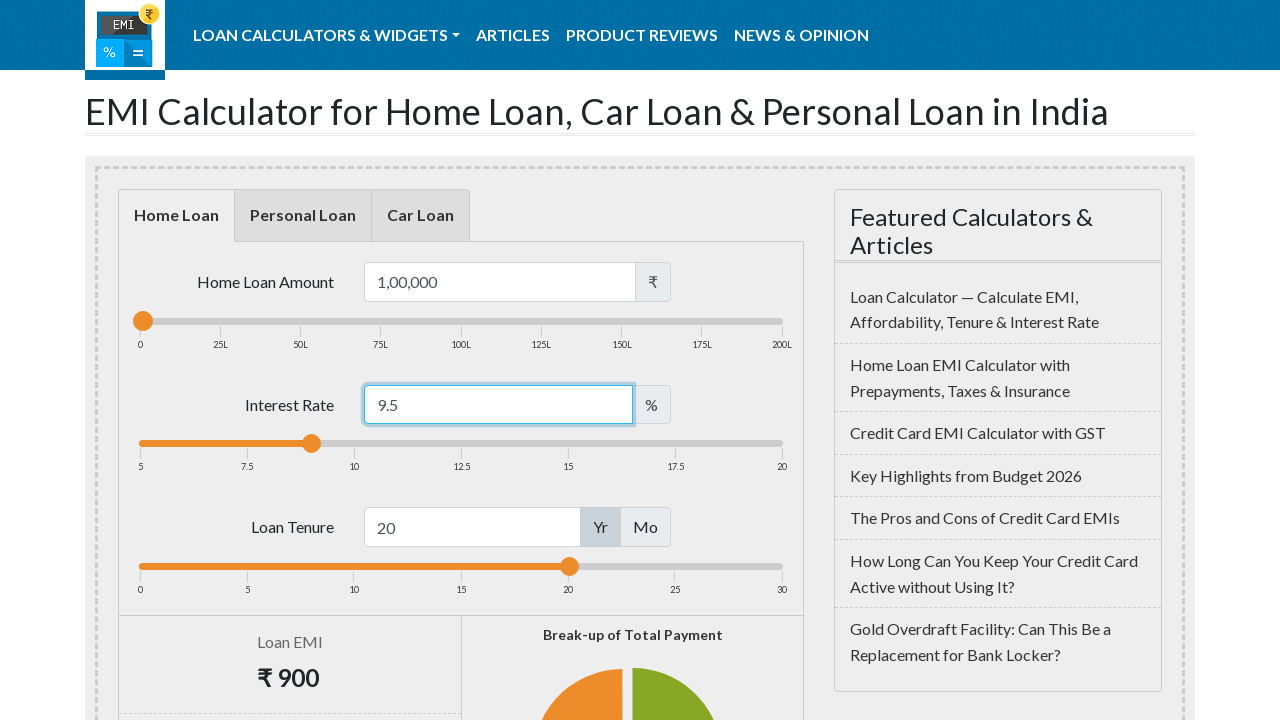

Clicked on loan tenure input field at (472, 527) on #loanterm
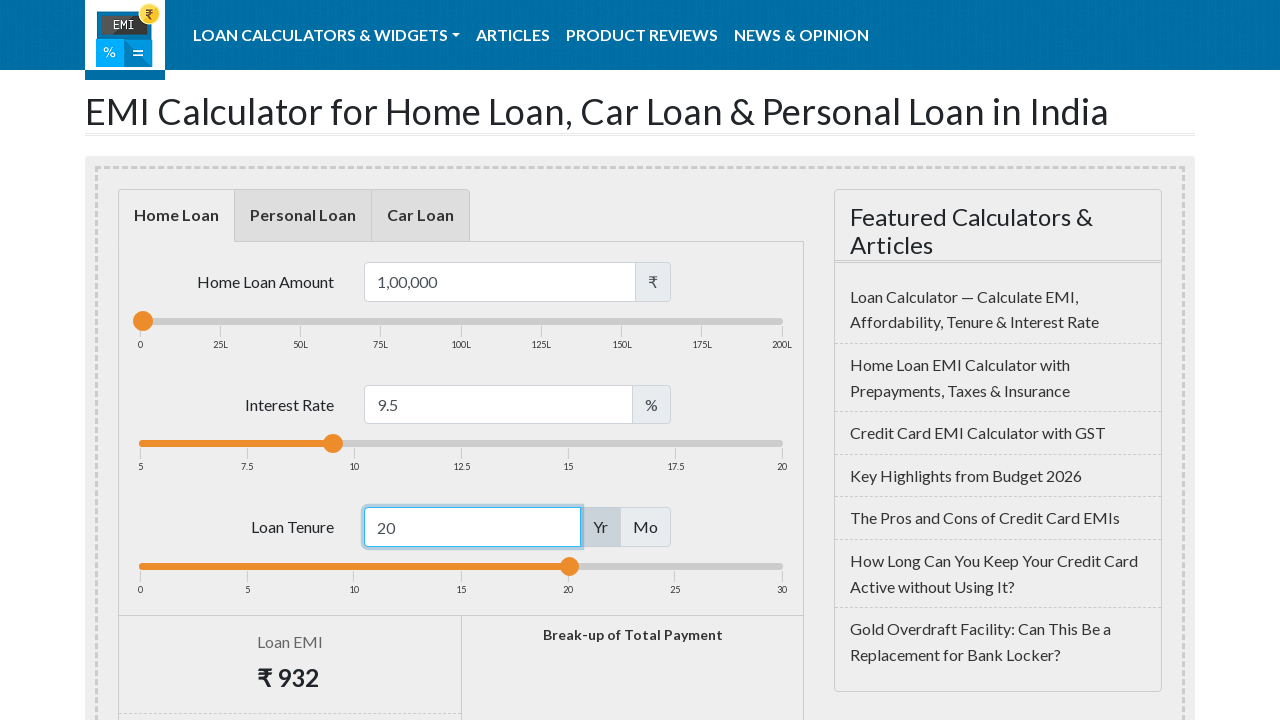

Selected all text in loan tenure field on #loanterm
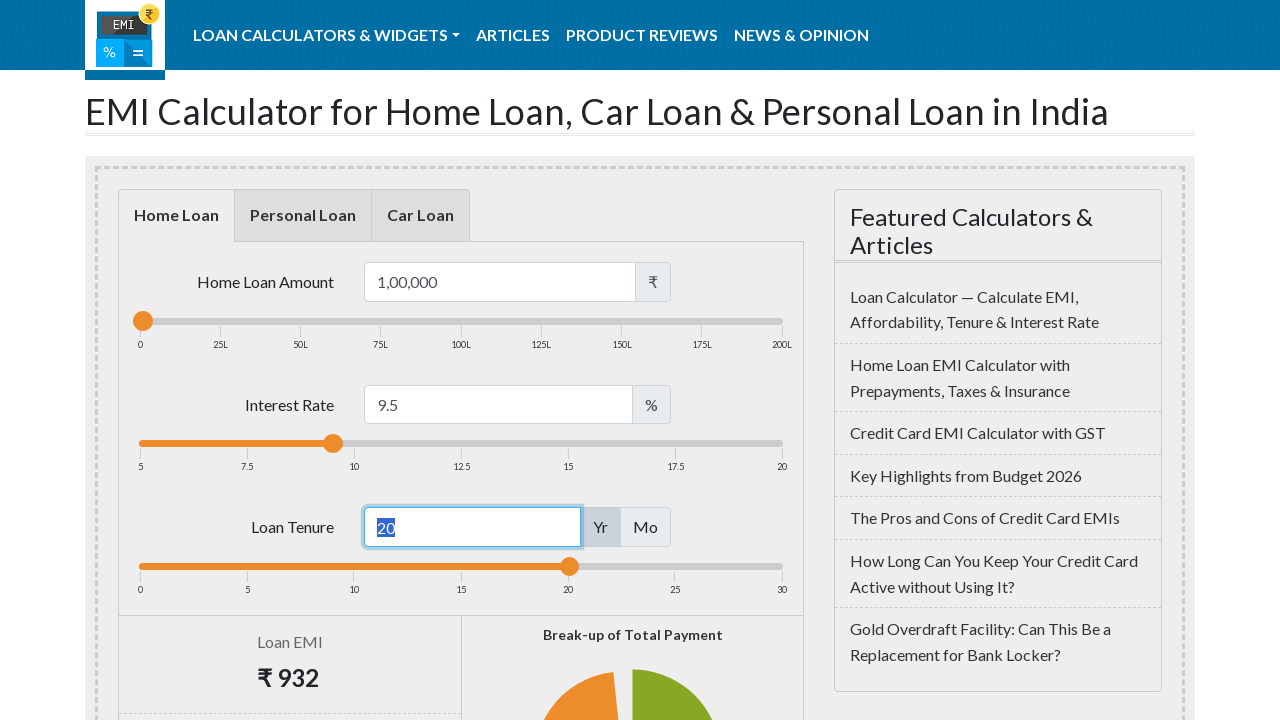

Deleted existing text in loan tenure field on #loanterm
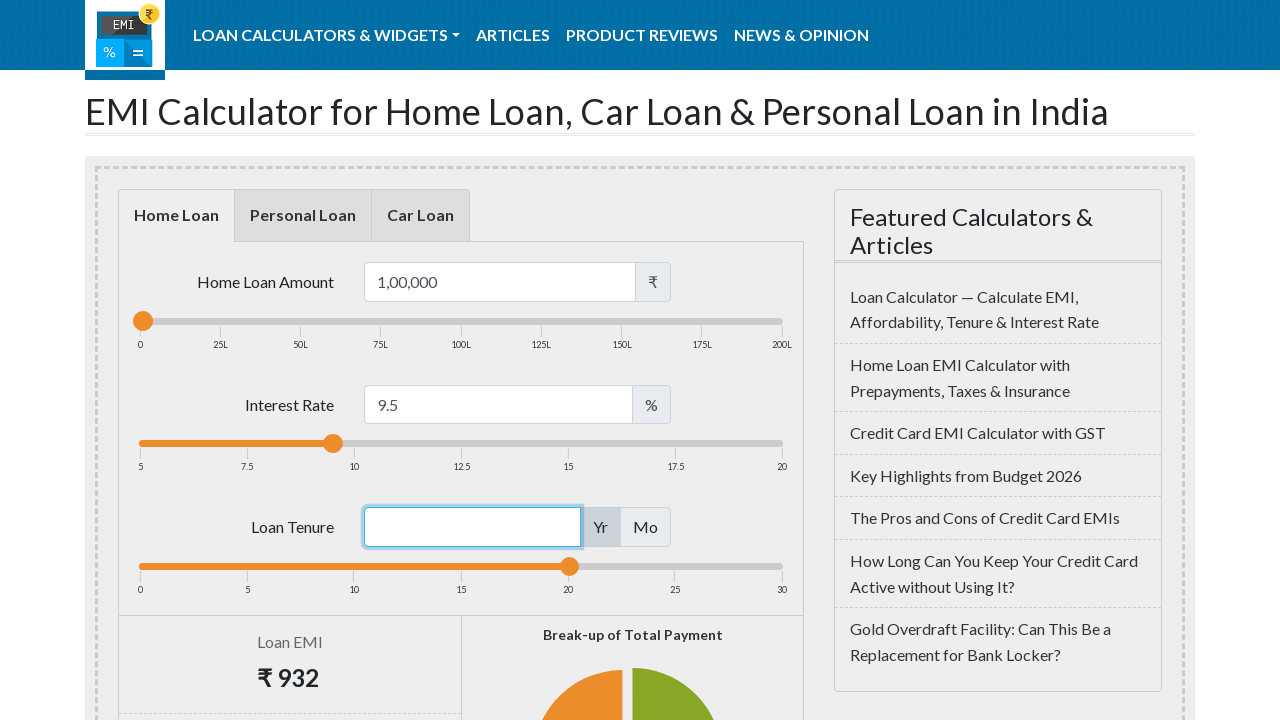

Entered loan tenure of 10 years on #loanterm
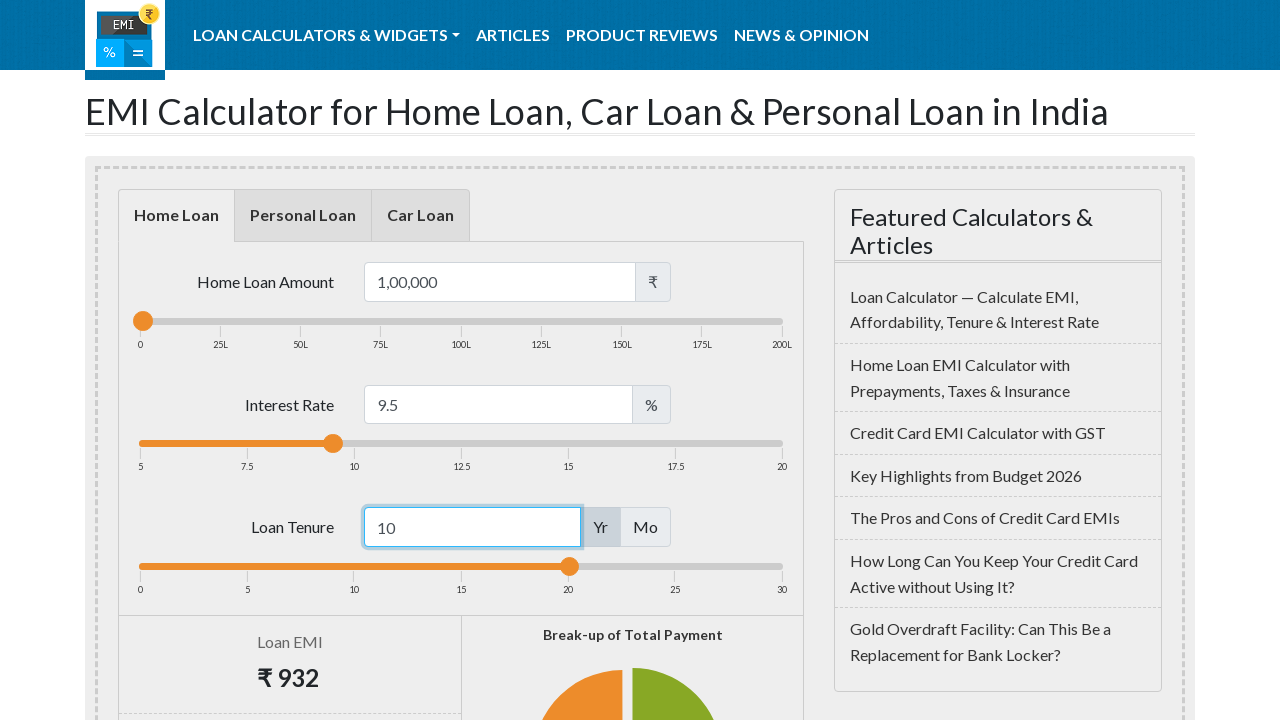

Pressed Enter to submit EMI calculation on #loanterm
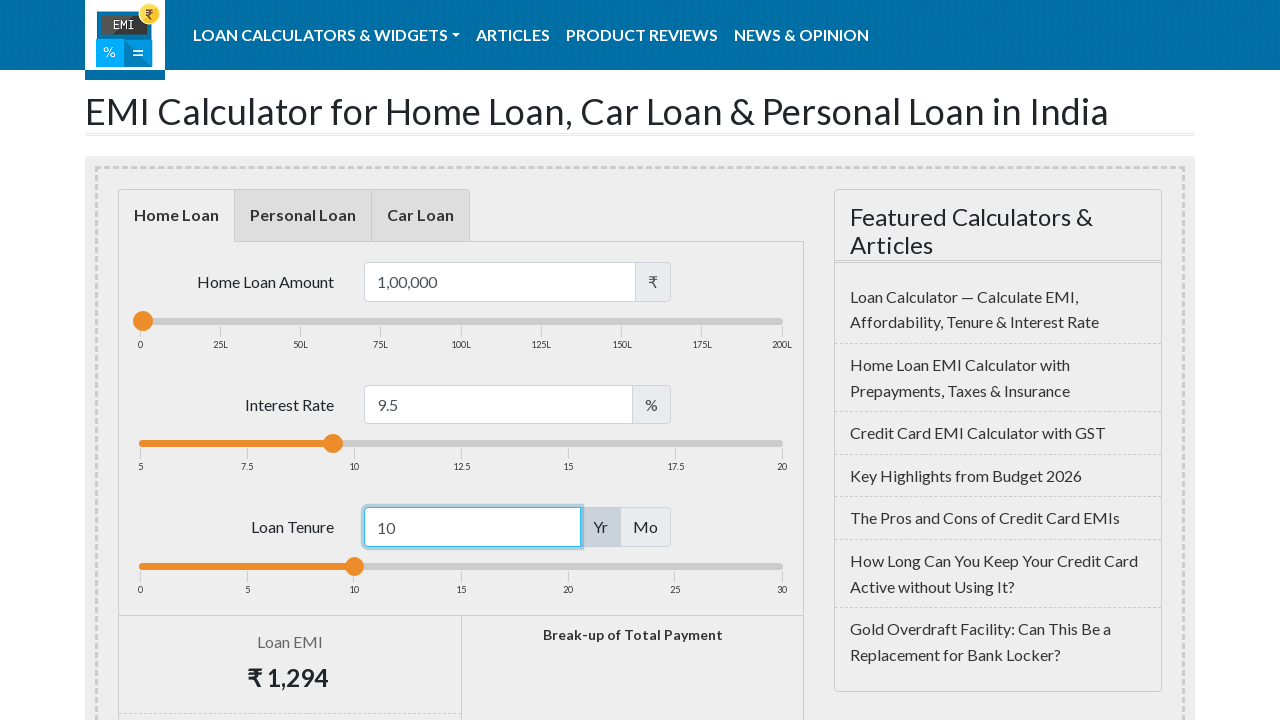

EMI calculation results loaded and EMI amount visible
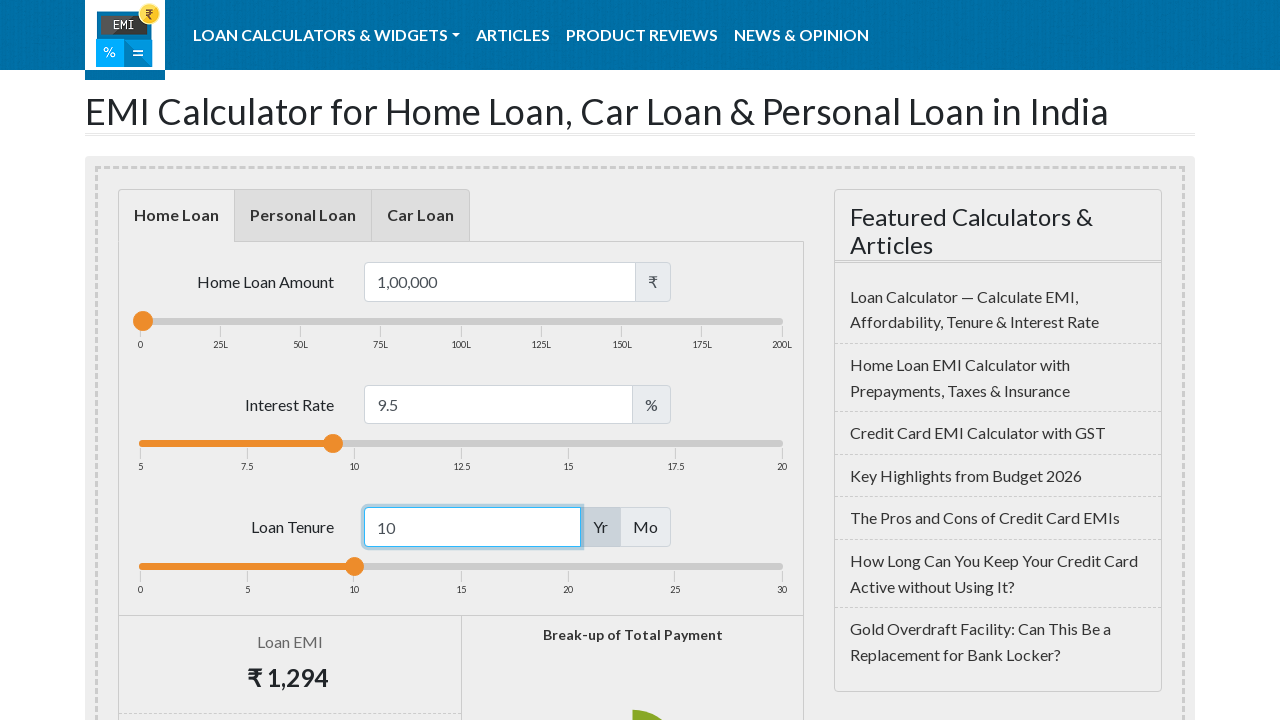

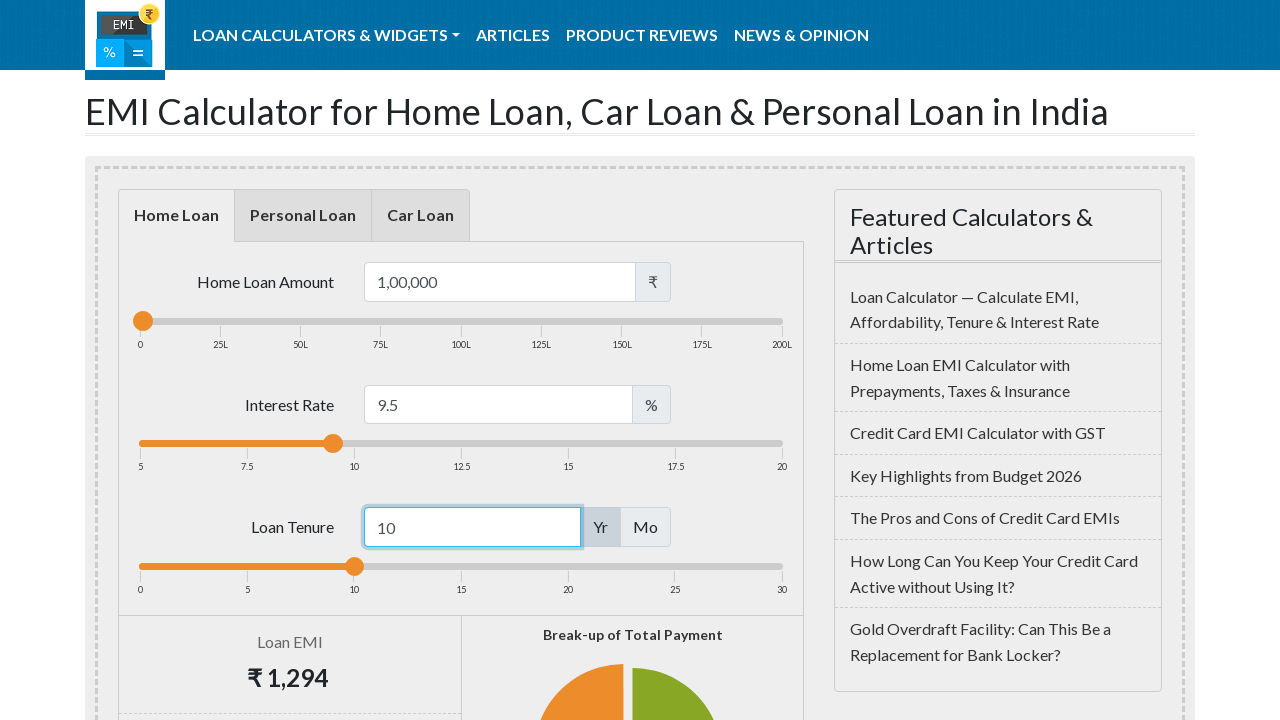